Tests W3Schools website by clicking on the search box and attempting to interact with a certified dropdown menu

Starting URL: https://www.w3schools.com/

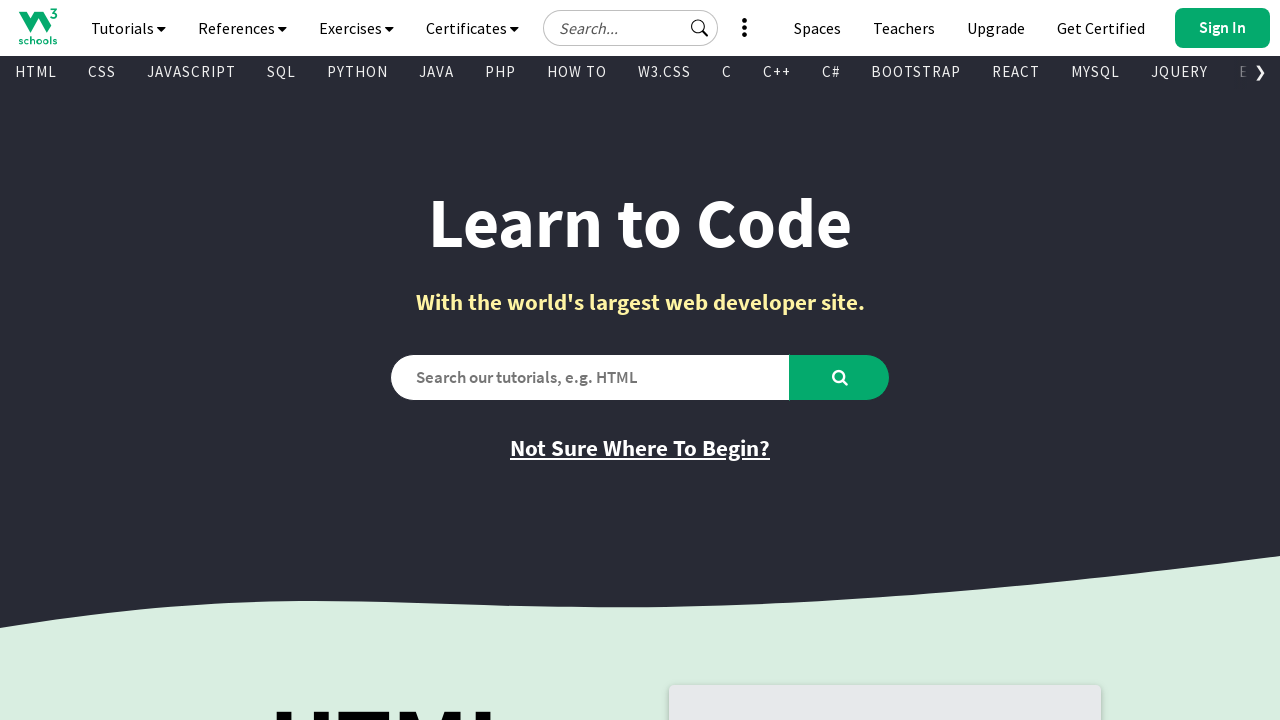

Clicked on the search box at (630, 28) on xpath=//*[@id='tnb-google-search-input']
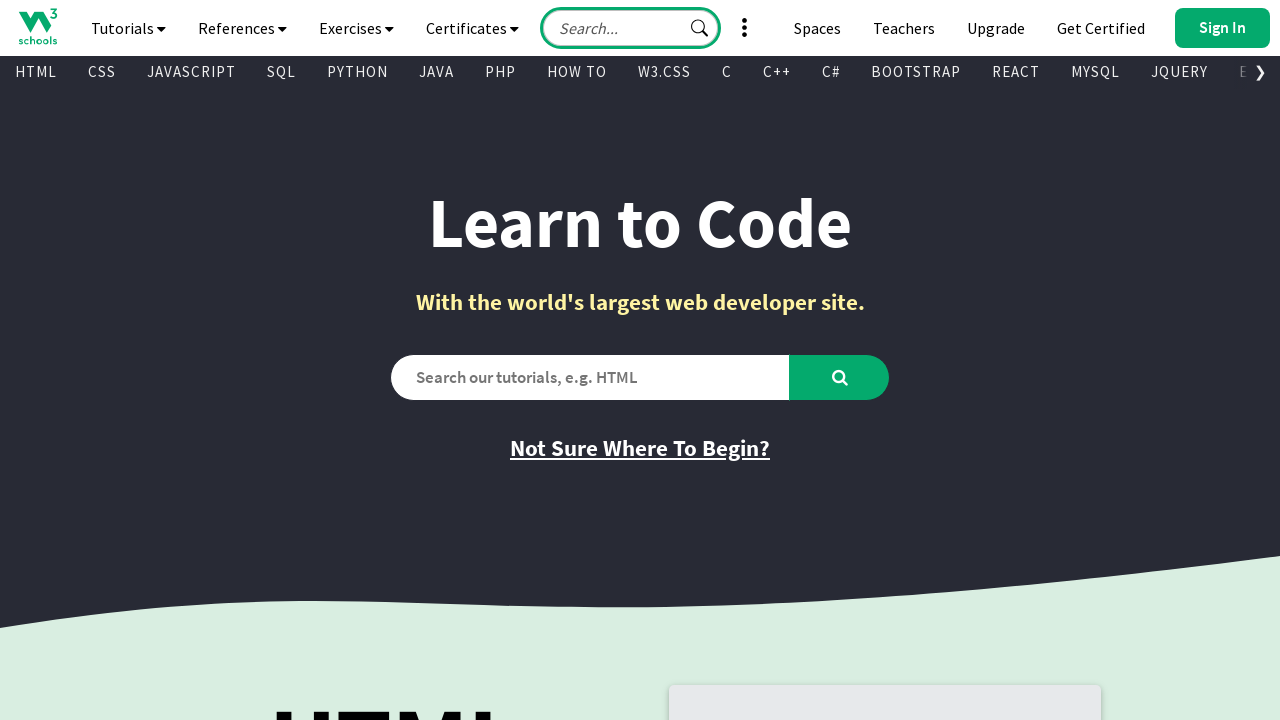

Filled search box with 'HTML tutorial' on #tnb-google-search-input
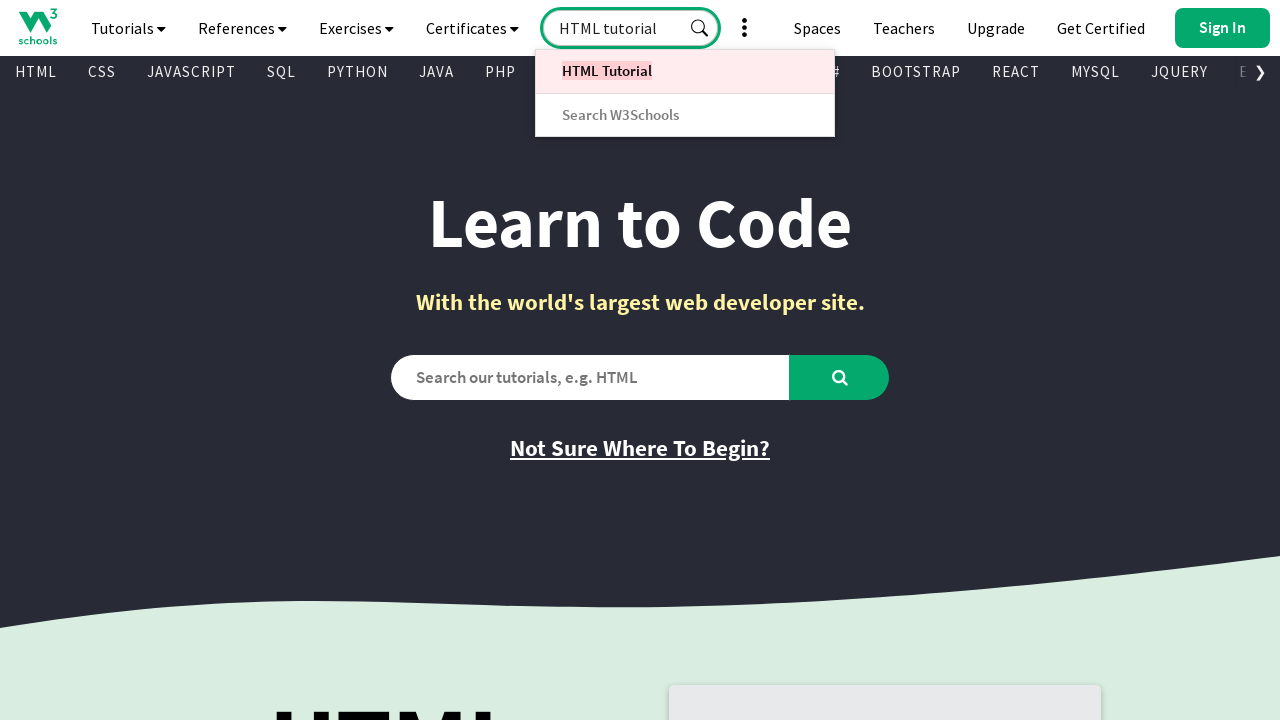

Clicked on the certified dropdown/button at (472, 28) on #navbtn_certified
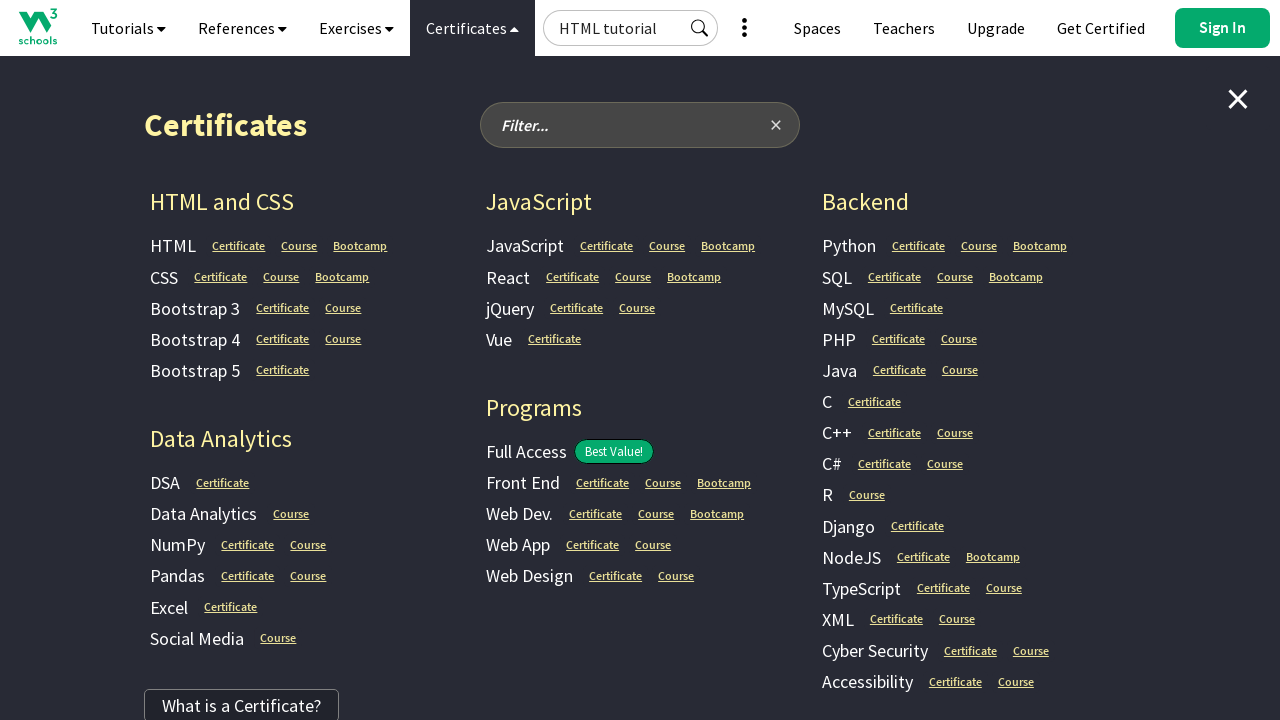

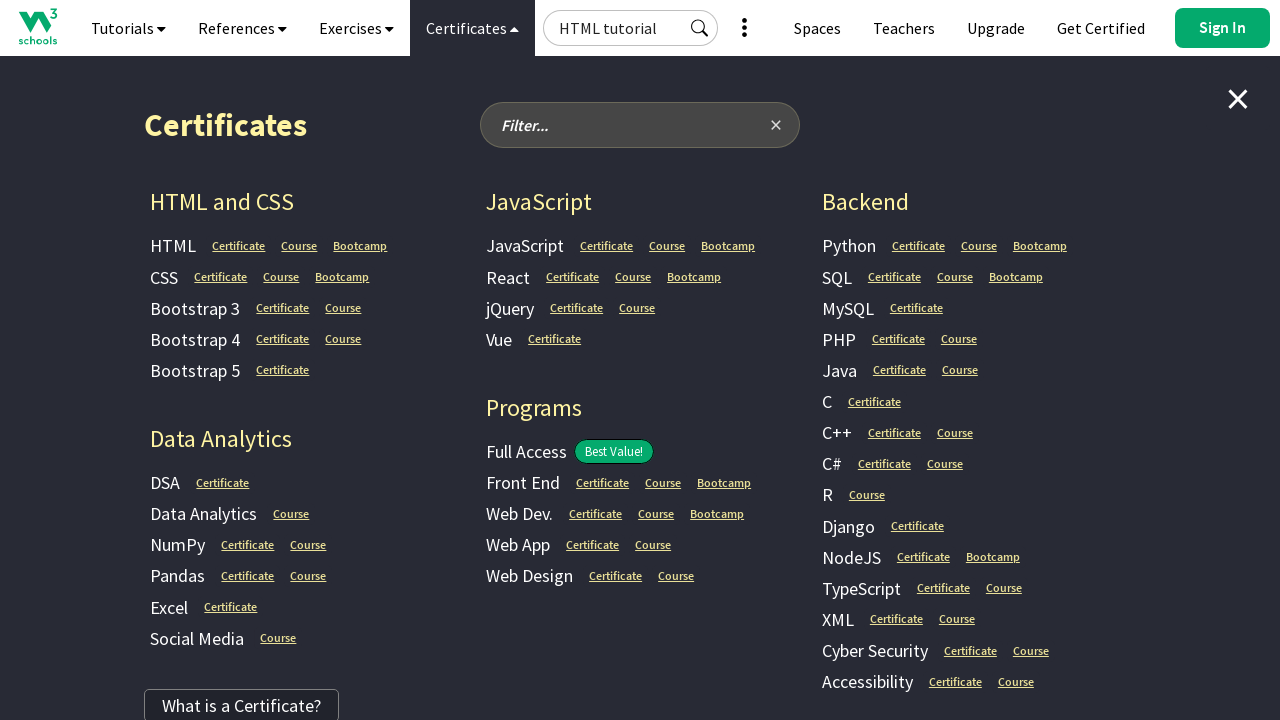